Tests that entered text is trimmed of whitespace when editing a todo item

Starting URL: https://demo.playwright.dev/todomvc

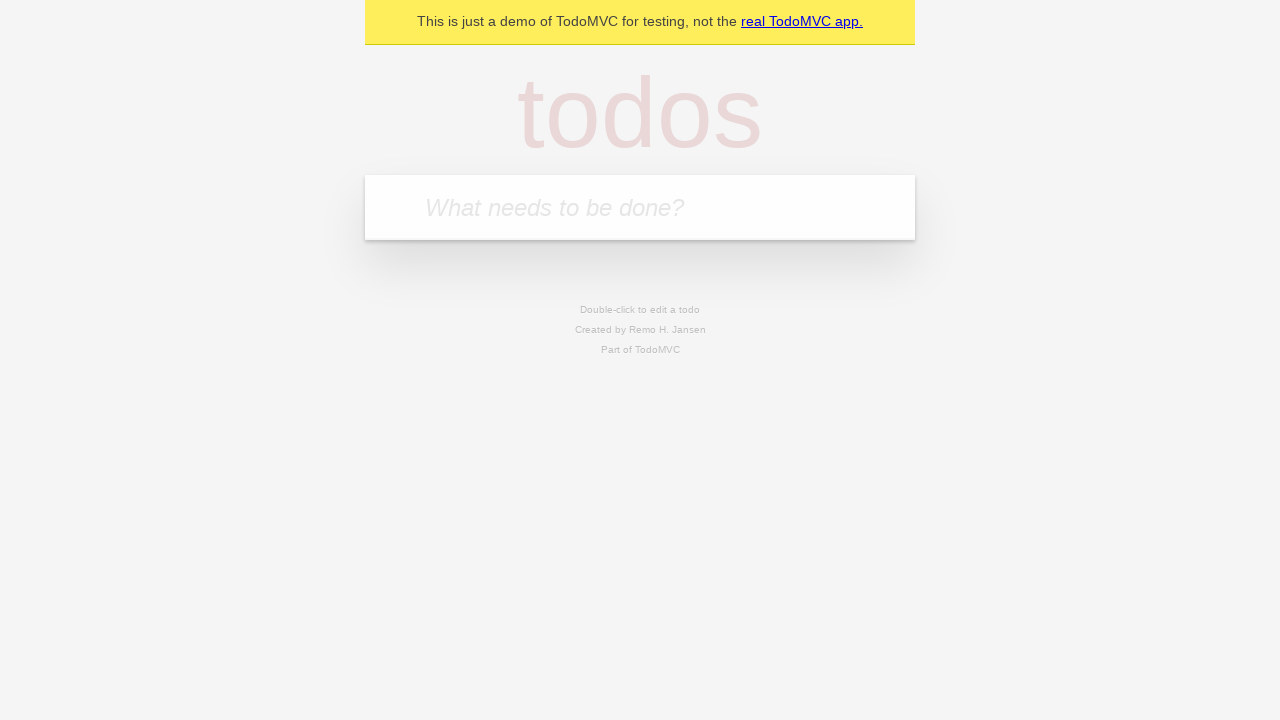

Filled todo input with 'buy some cheese' on internal:attr=[placeholder="What needs to be done?"i]
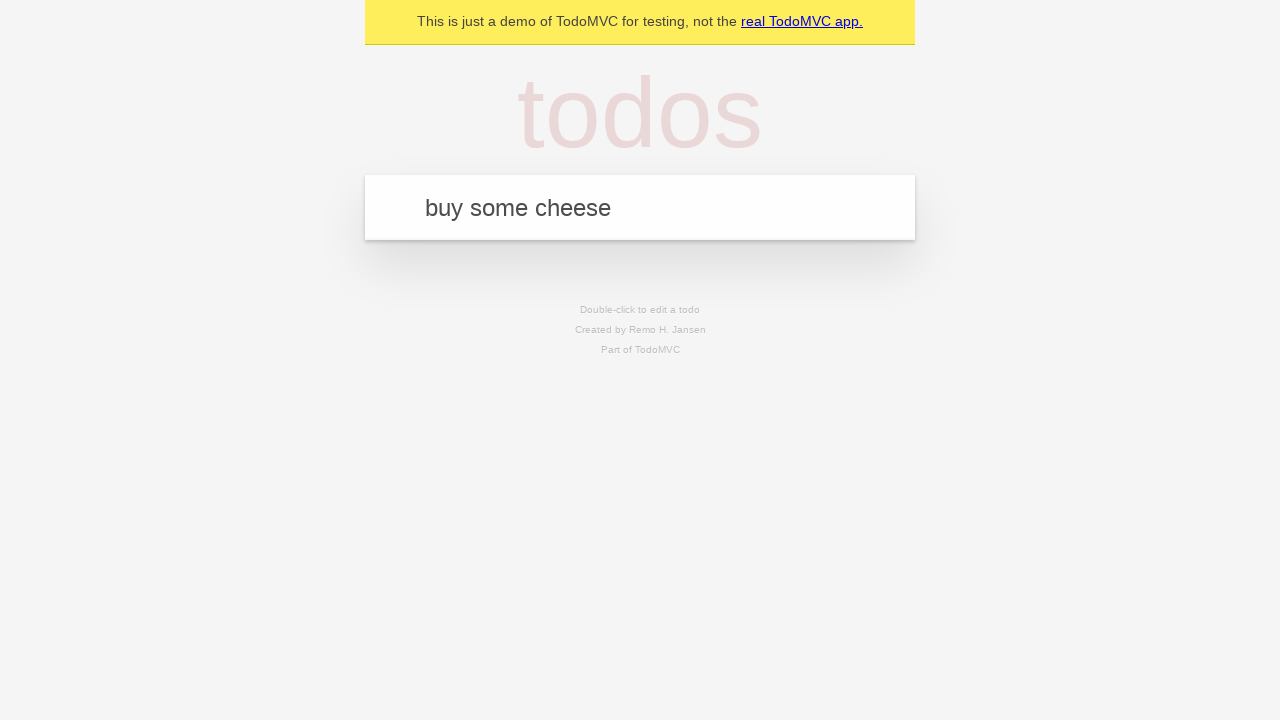

Pressed Enter to create first todo on internal:attr=[placeholder="What needs to be done?"i]
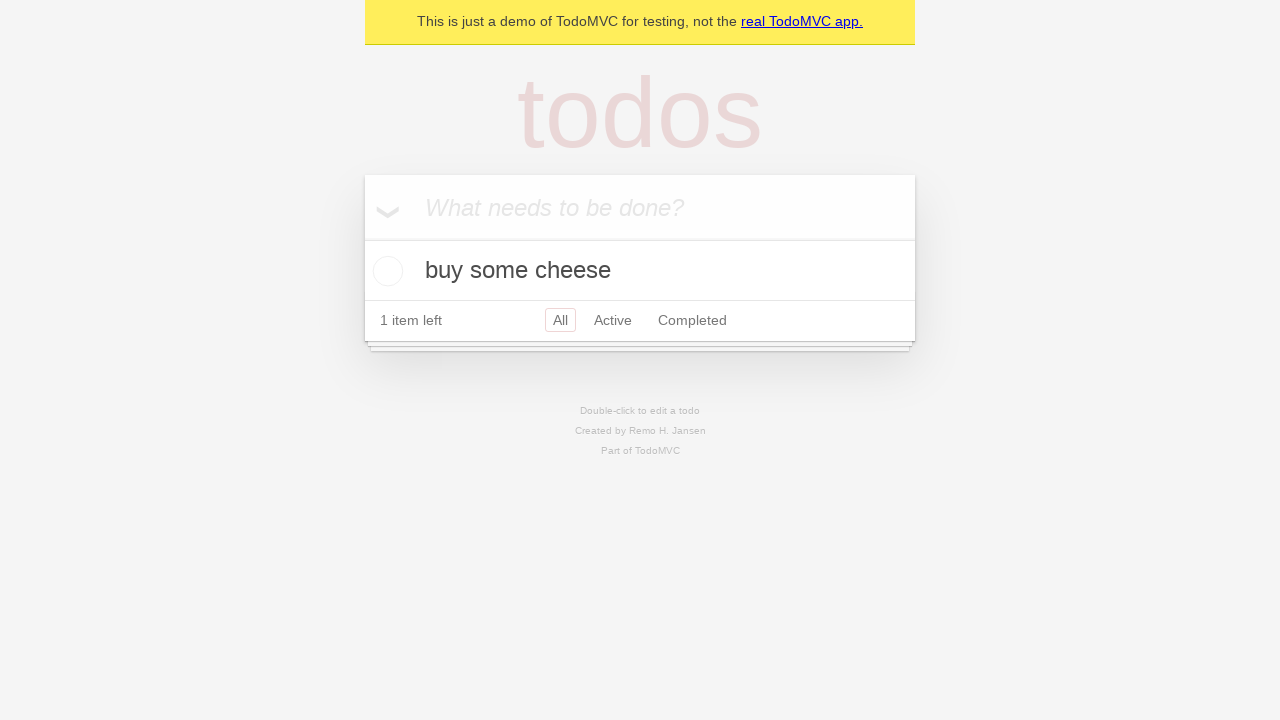

Filled todo input with 'feed the cat' on internal:attr=[placeholder="What needs to be done?"i]
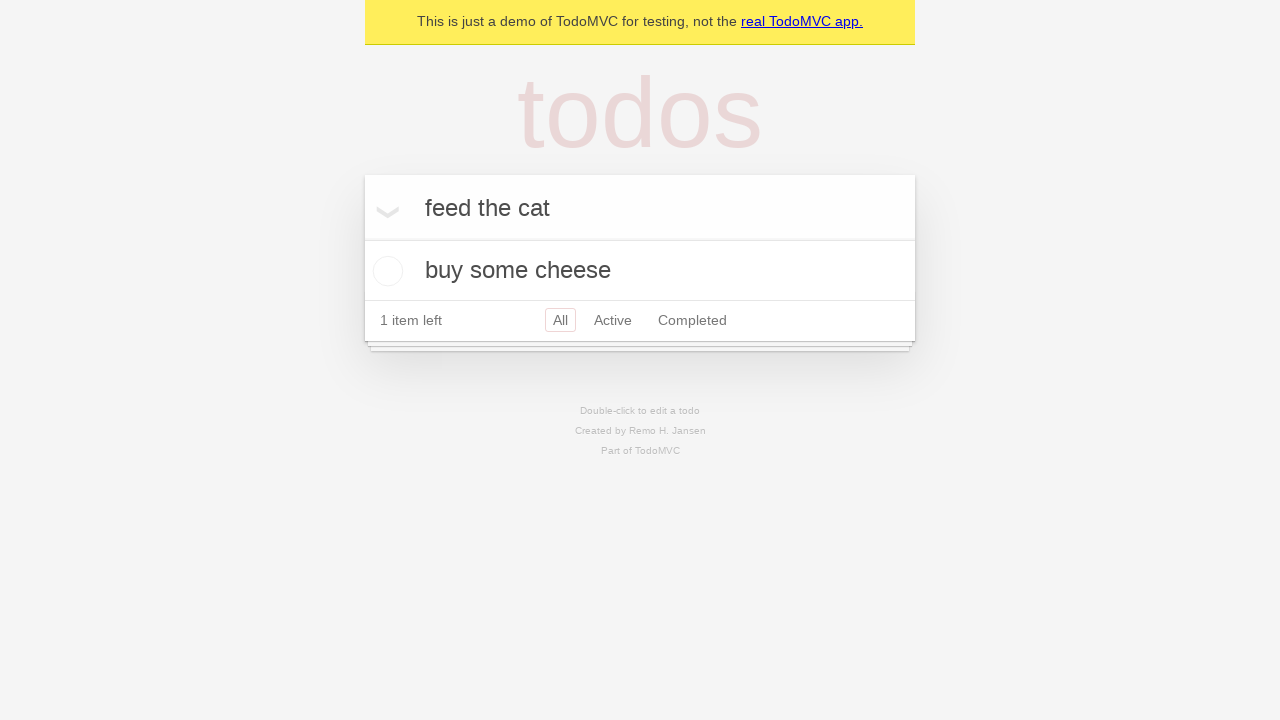

Pressed Enter to create second todo on internal:attr=[placeholder="What needs to be done?"i]
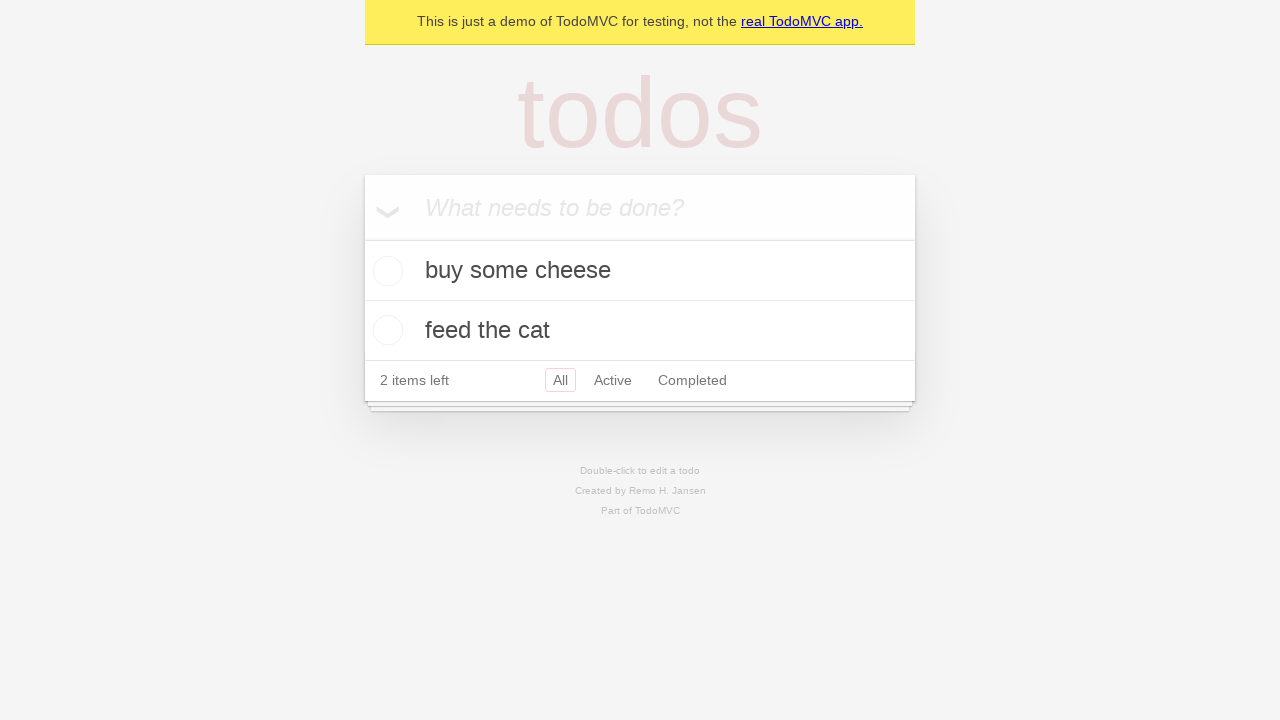

Filled todo input with 'book a doctors appointment' on internal:attr=[placeholder="What needs to be done?"i]
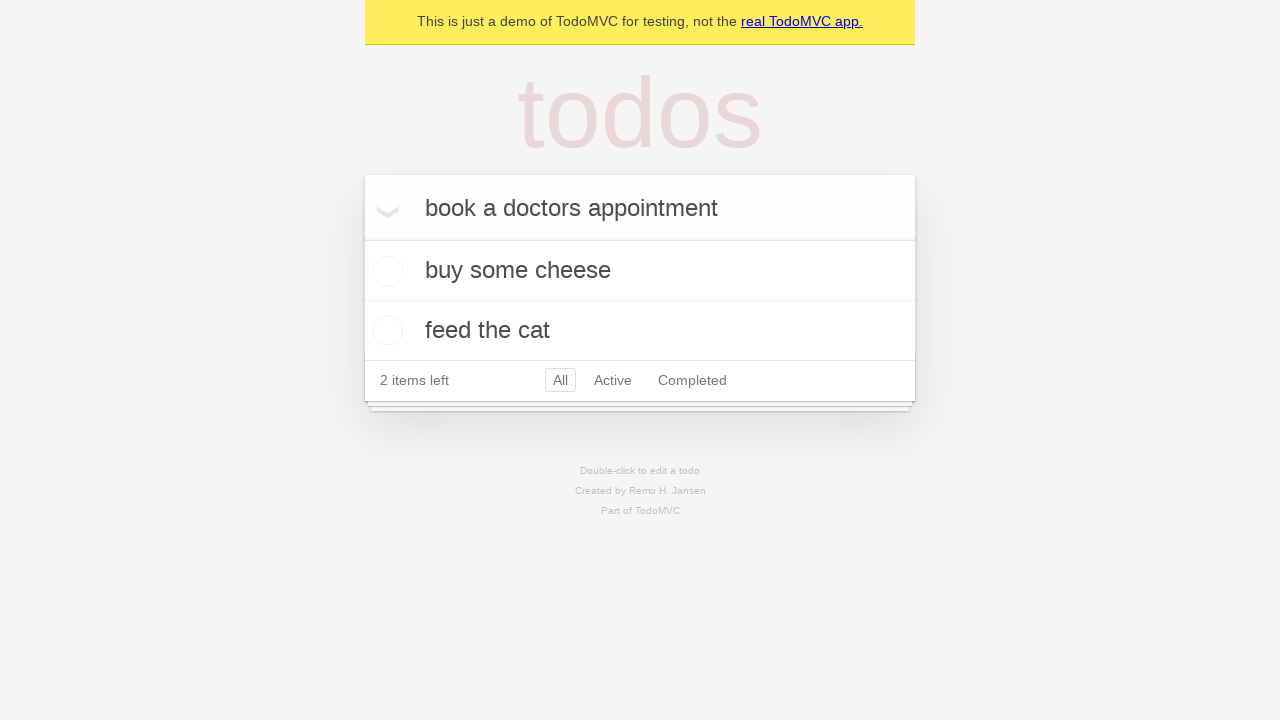

Pressed Enter to create third todo on internal:attr=[placeholder="What needs to be done?"i]
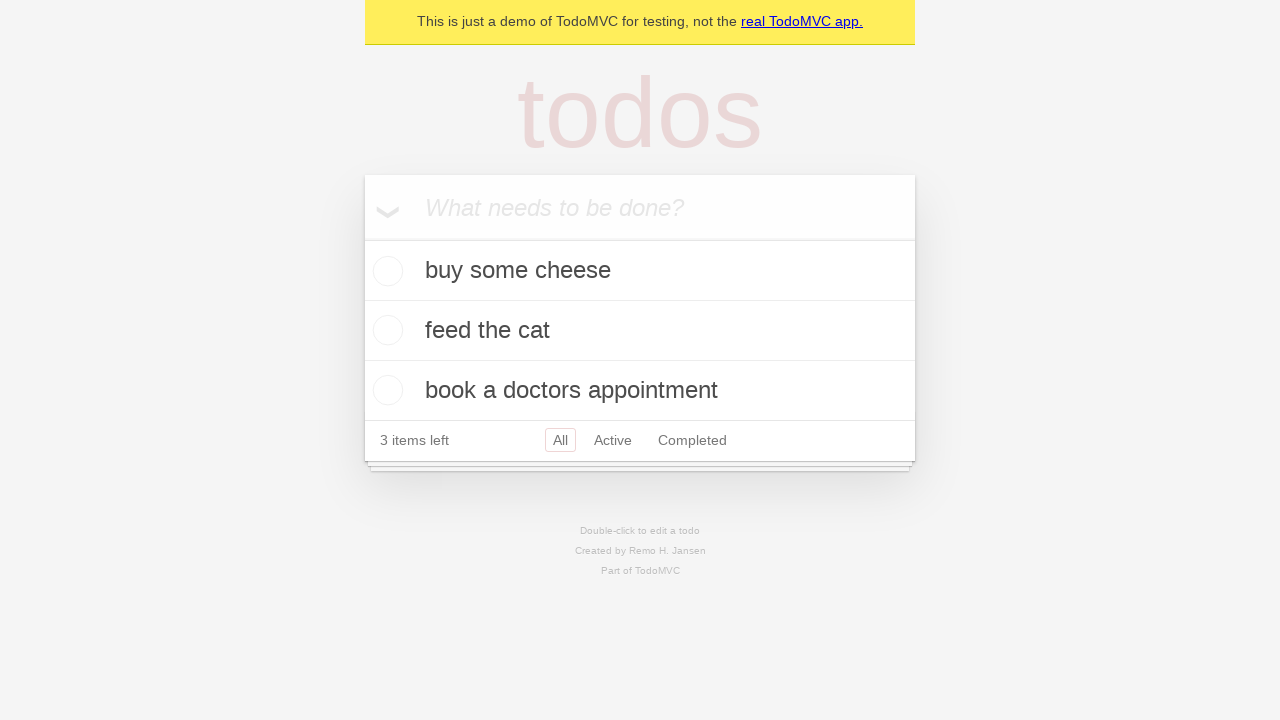

Double-clicked second todo item to enter edit mode at (640, 331) on internal:testid=[data-testid="todo-item"s] >> nth=1
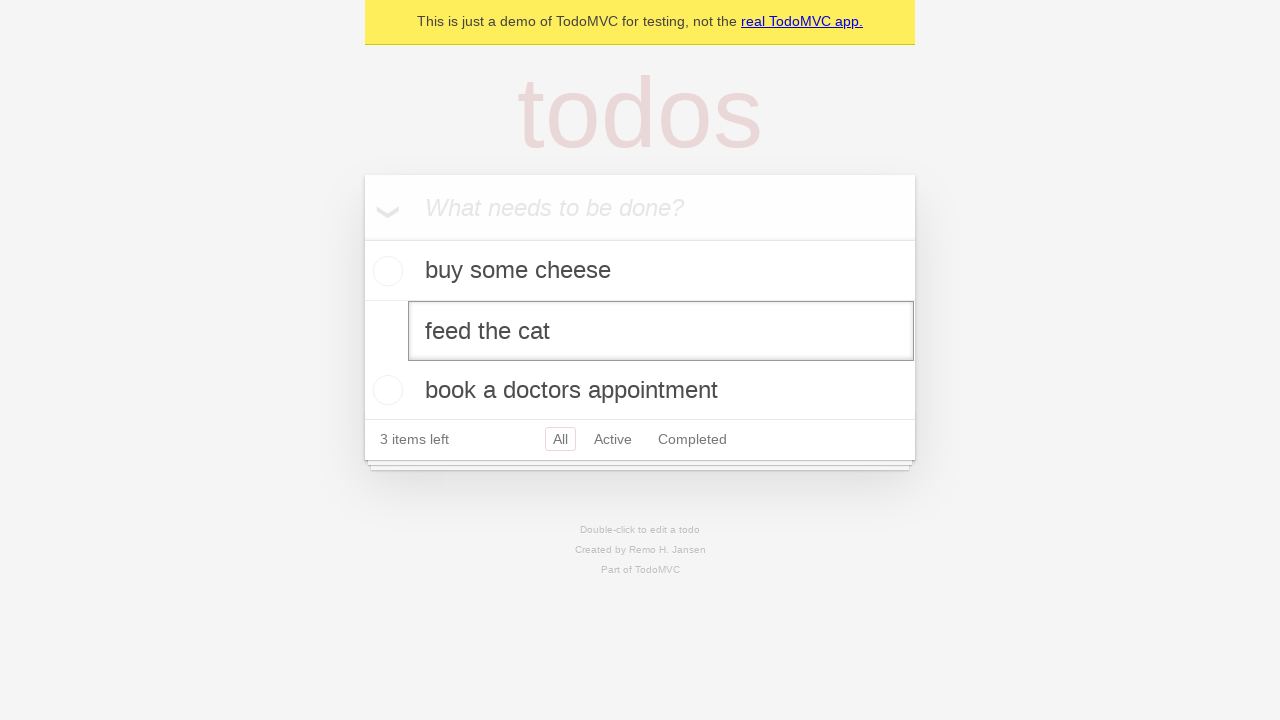

Filled edit field with '    buy some sausages    ' (with leading and trailing whitespace) on internal:testid=[data-testid="todo-item"s] >> nth=1 >> internal:role=textbox[nam
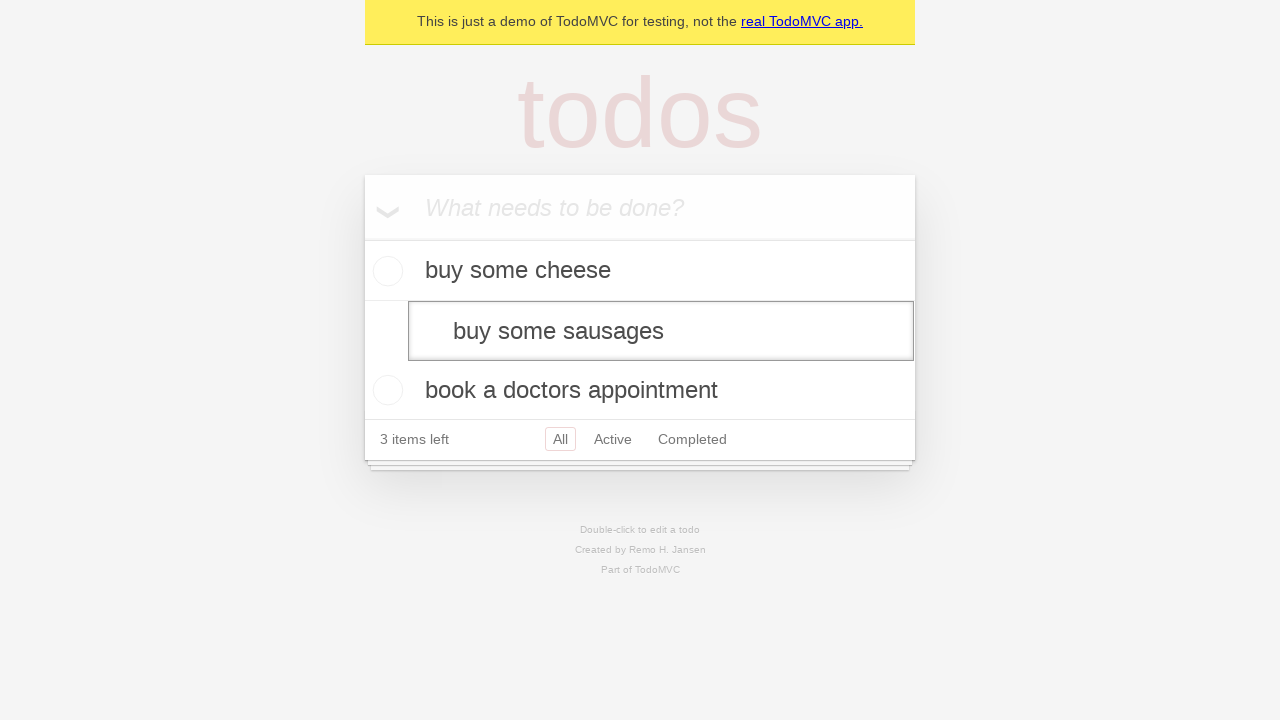

Pressed Enter to confirm todo edit with whitespace trimming on internal:testid=[data-testid="todo-item"s] >> nth=1 >> internal:role=textbox[nam
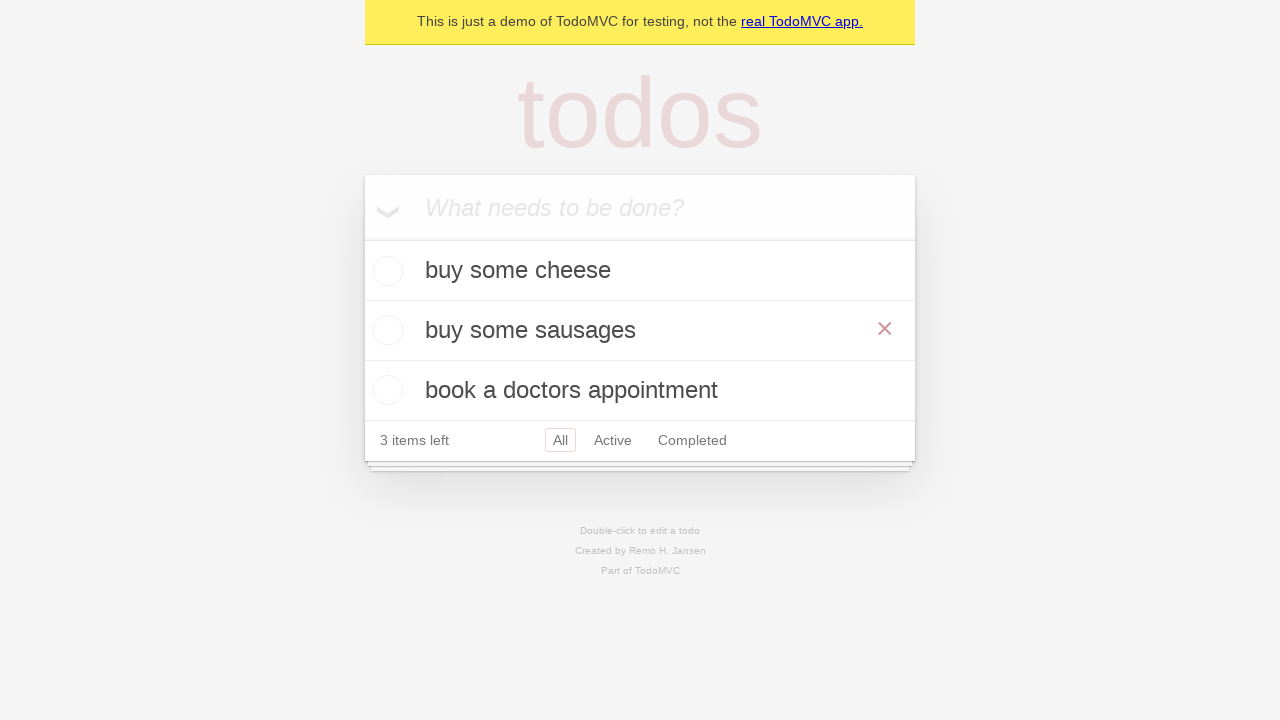

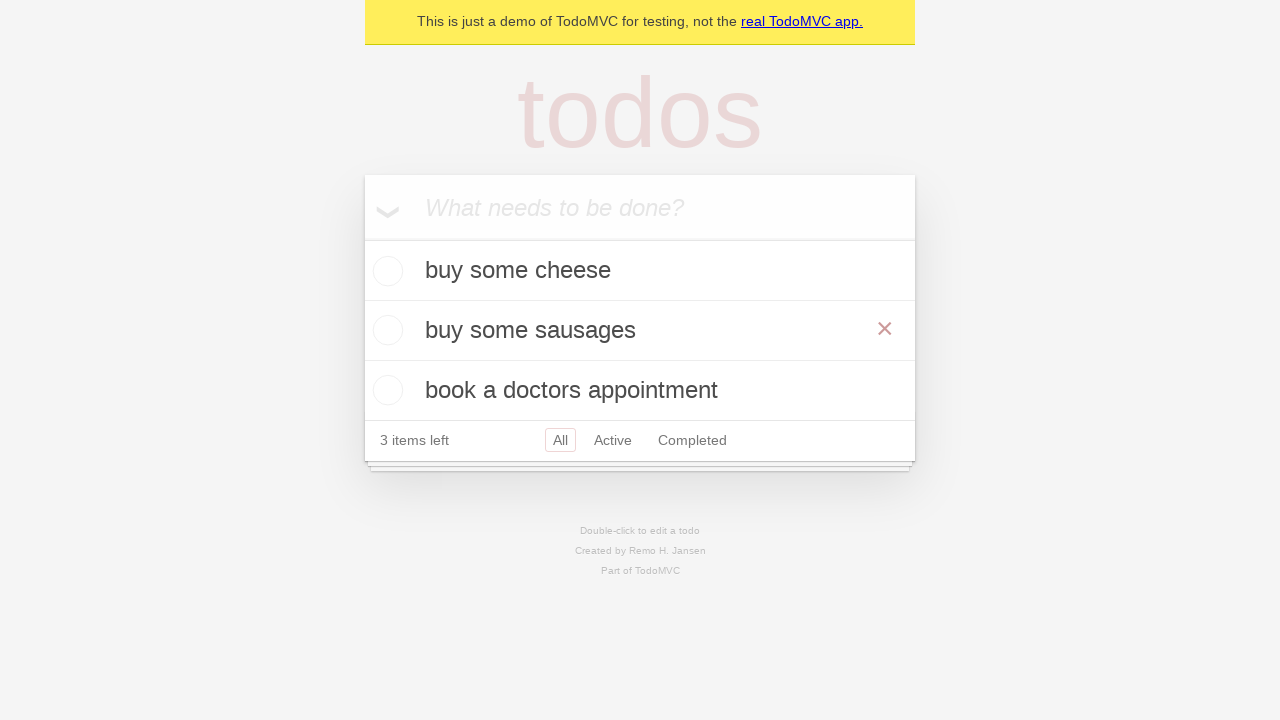